Tests multiple form fields including text input, password, textarea, and dropdown selection, then navigates to index page and back to test dropdown options

Starting URL: https://www.selenium.dev/selenium/web/web-form.html

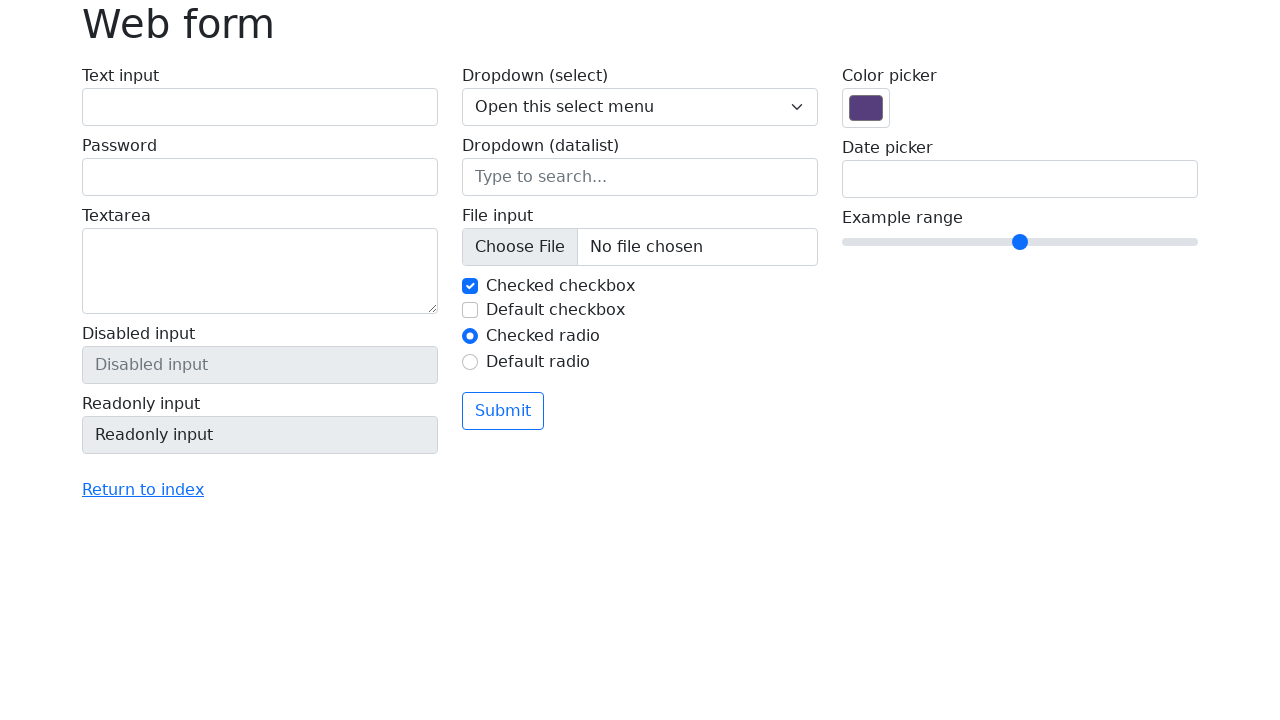

Filled text input field with 'test' on input#my-text-id
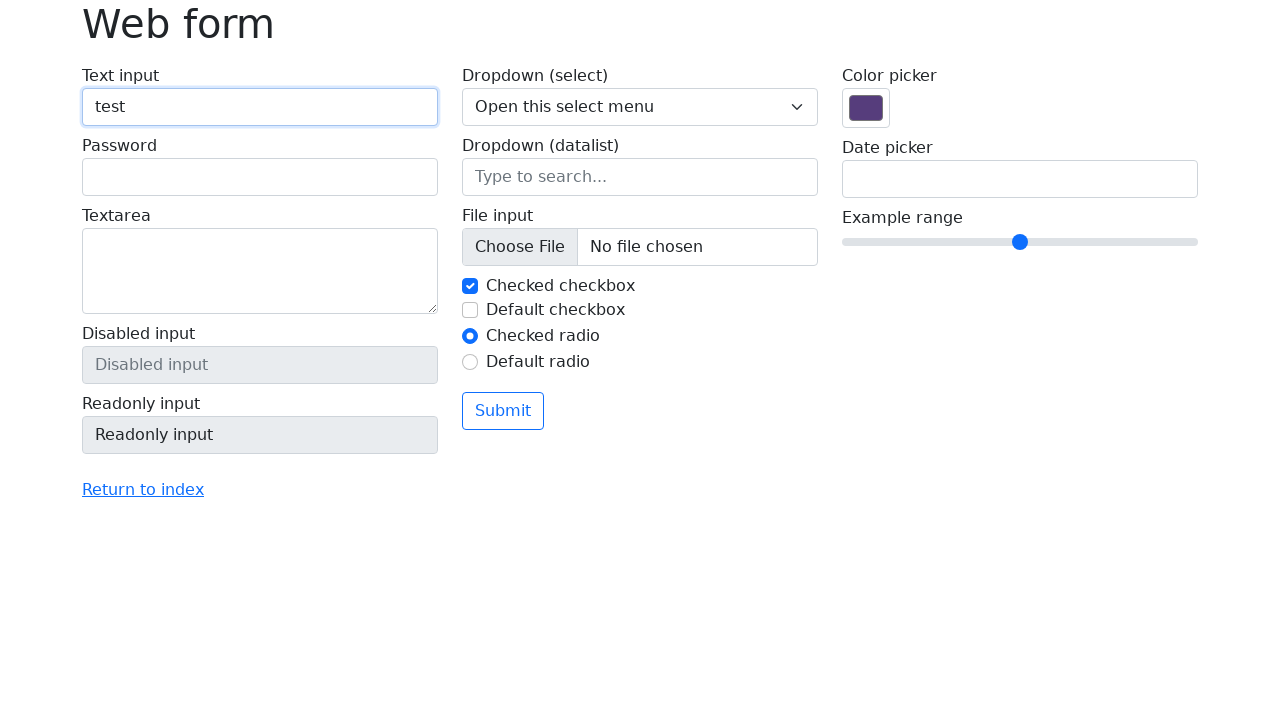

Filled password input field with '12345678' on input[name='my-password']
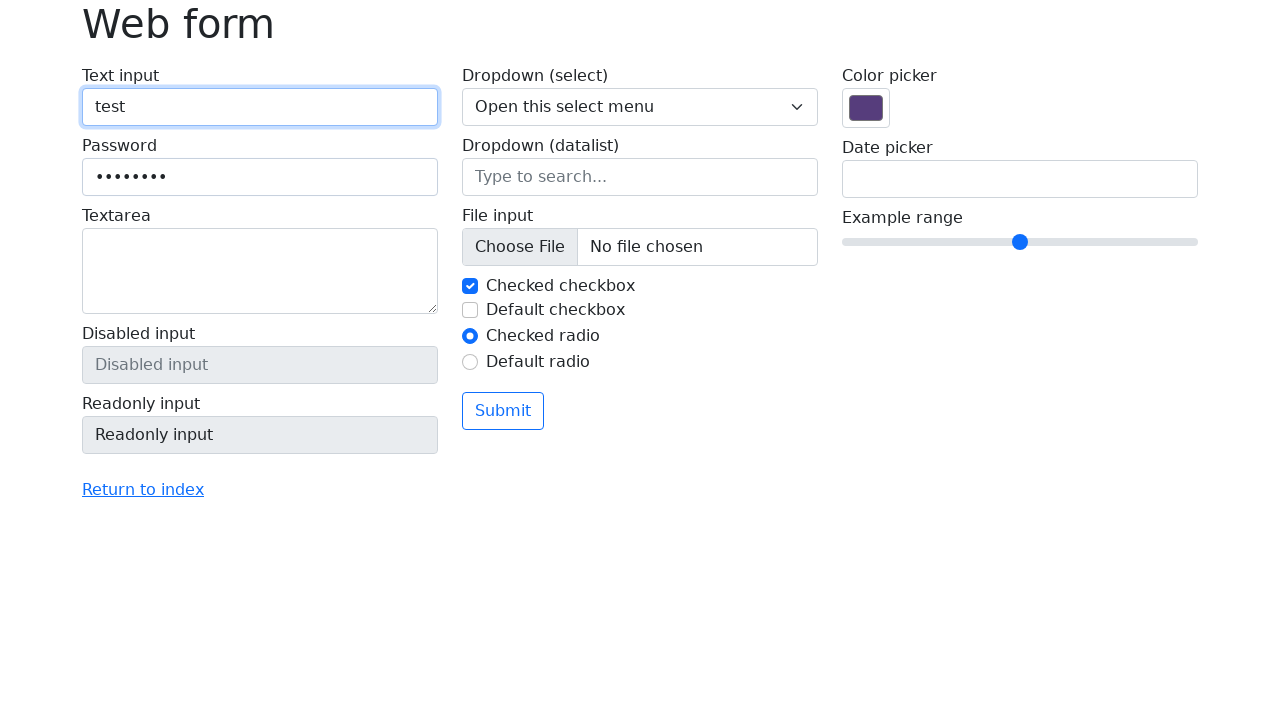

Filled textarea with test content on textarea[name='my-textarea']
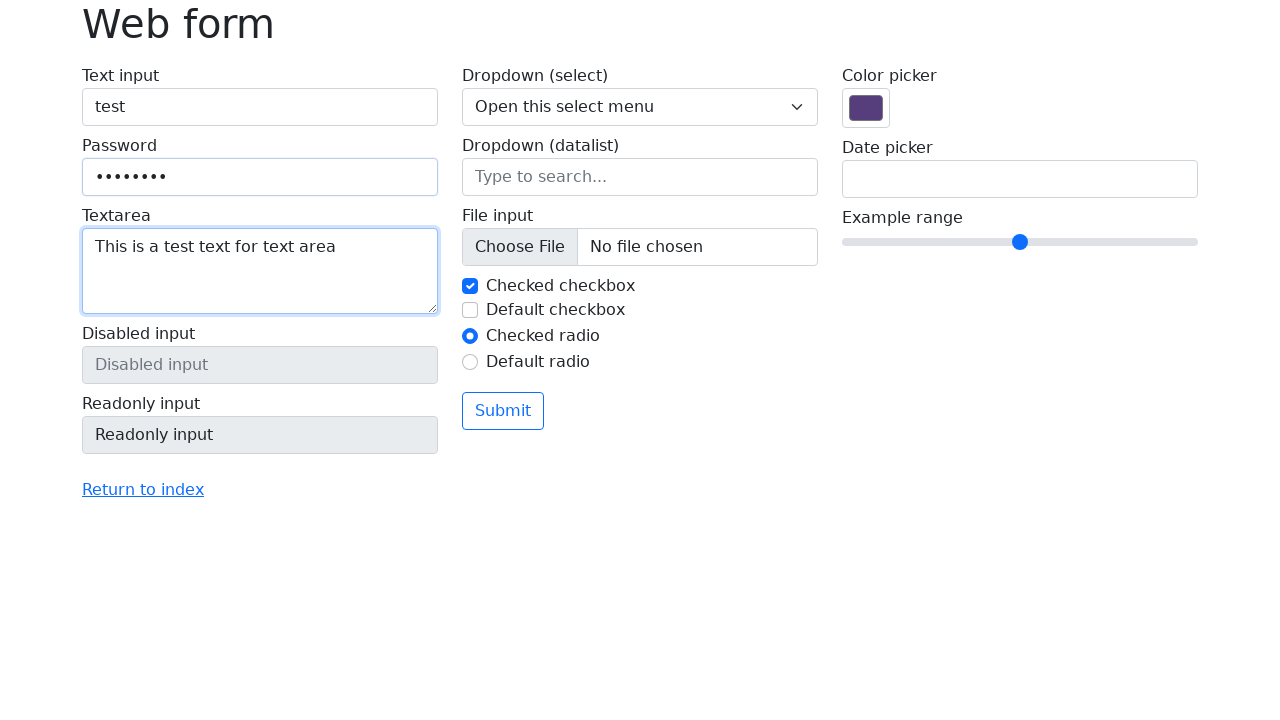

Clicked 'Return to index' link at (143, 490) on a:has-text('Return to index')
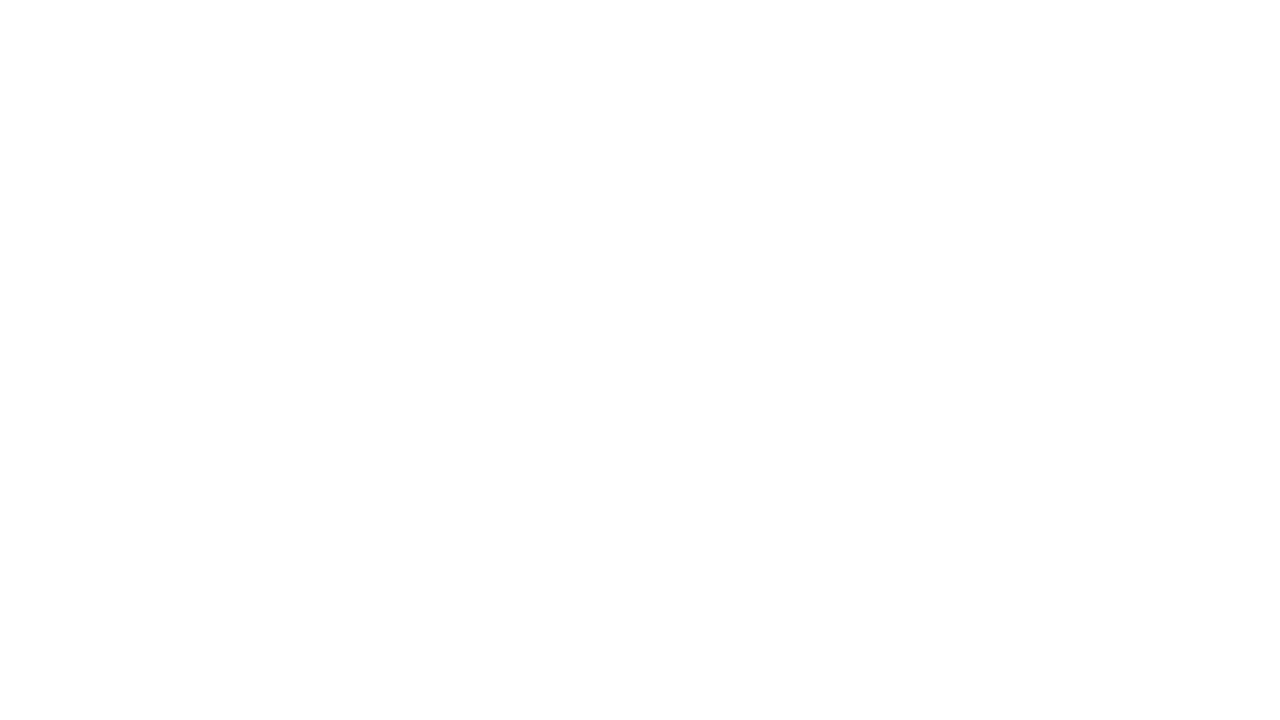

Navigated to index page and waited for URL to match
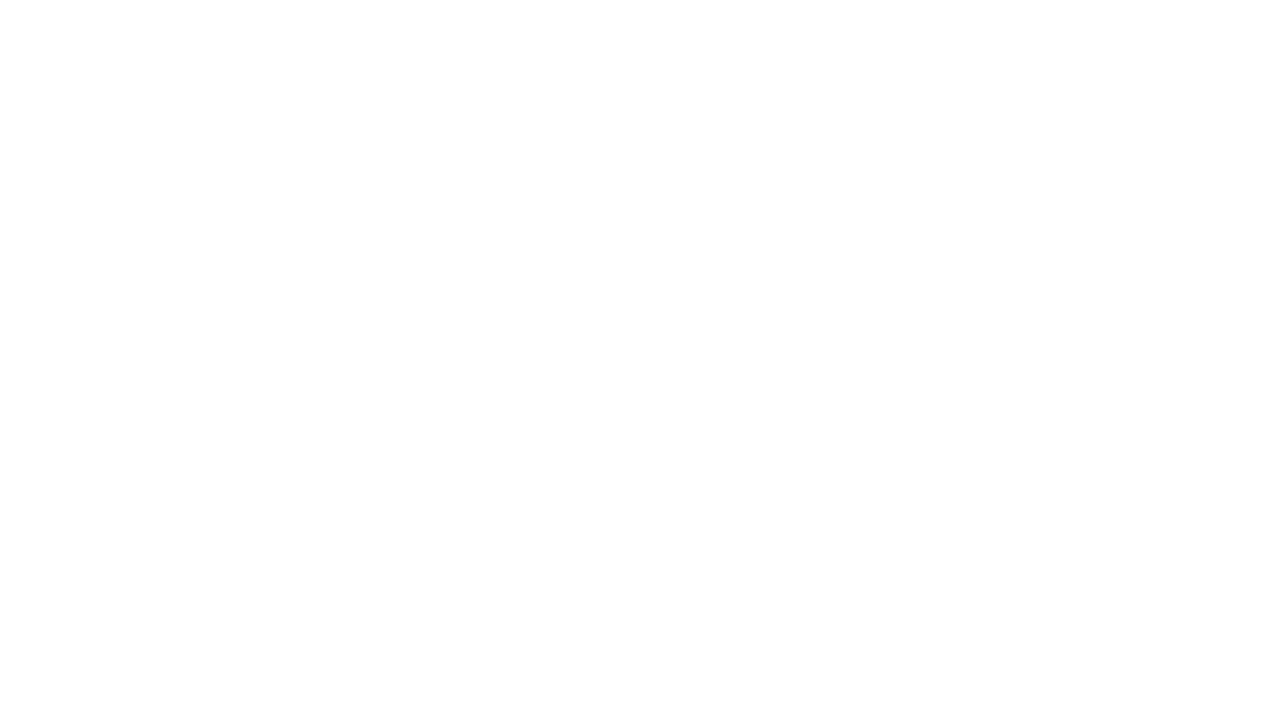

Navigated back to web form page
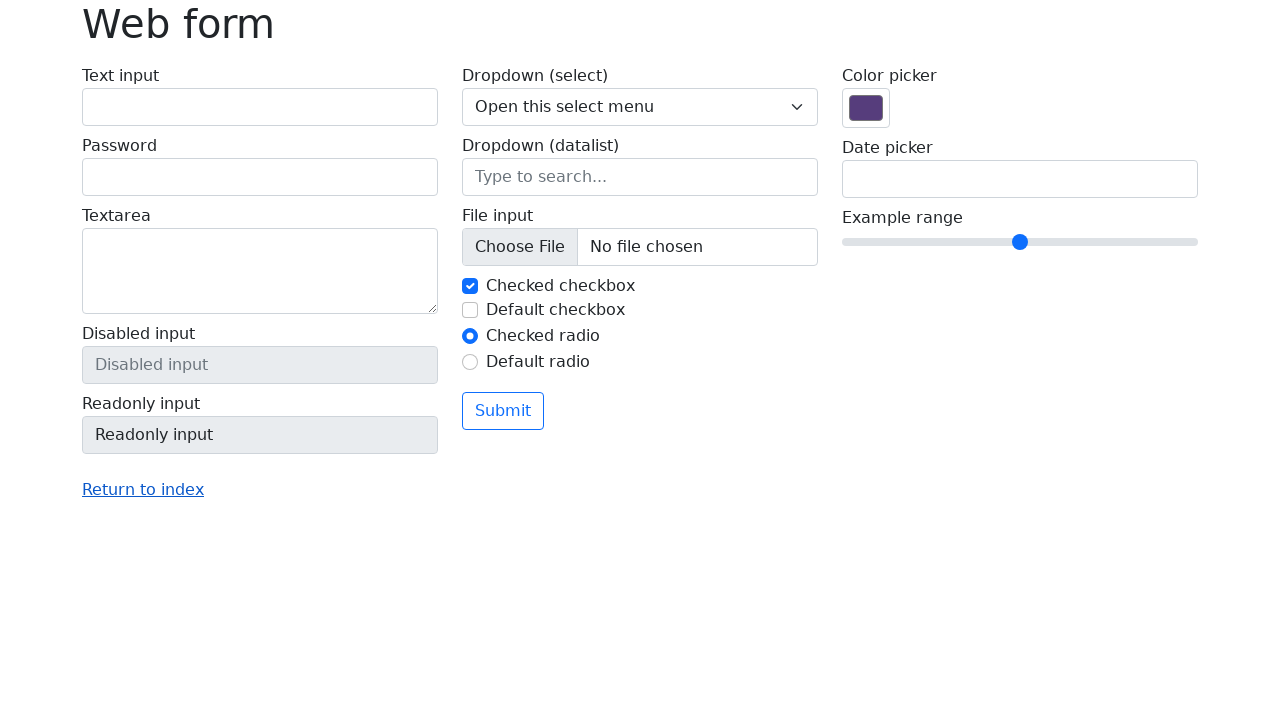

Dropdown element is present and ready
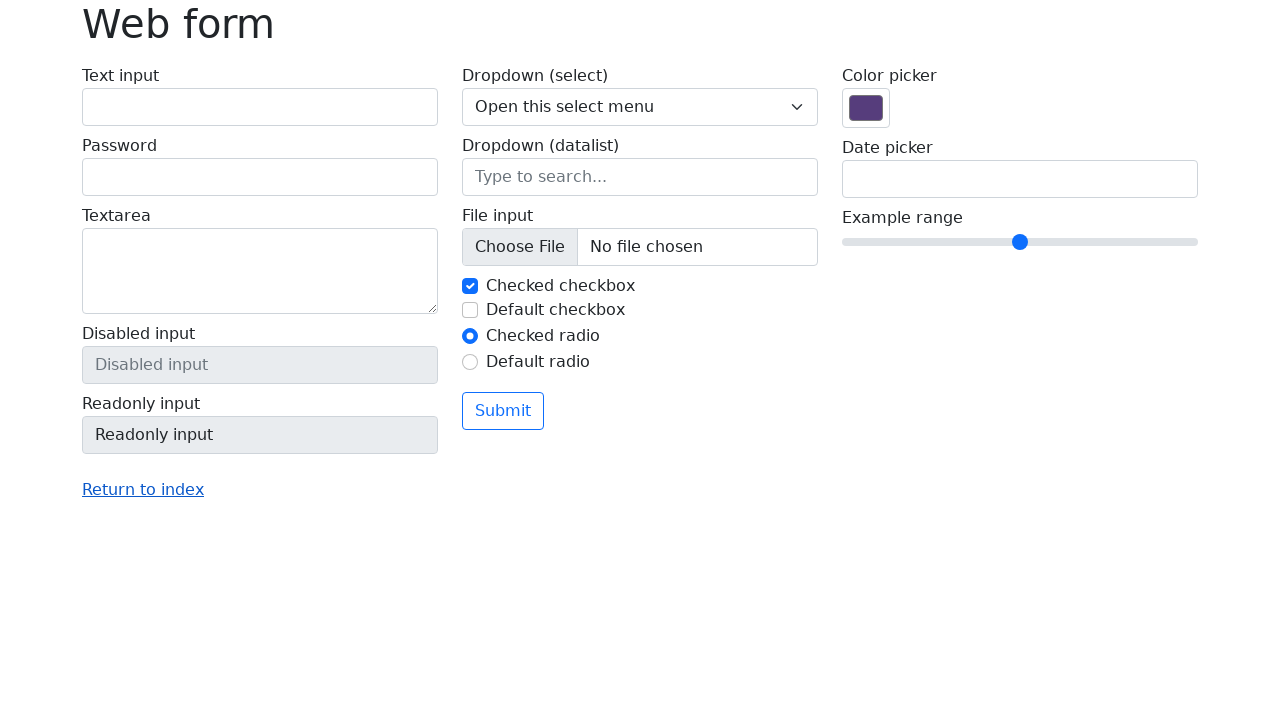

Selected dropdown option '1' on select[name='my-select']
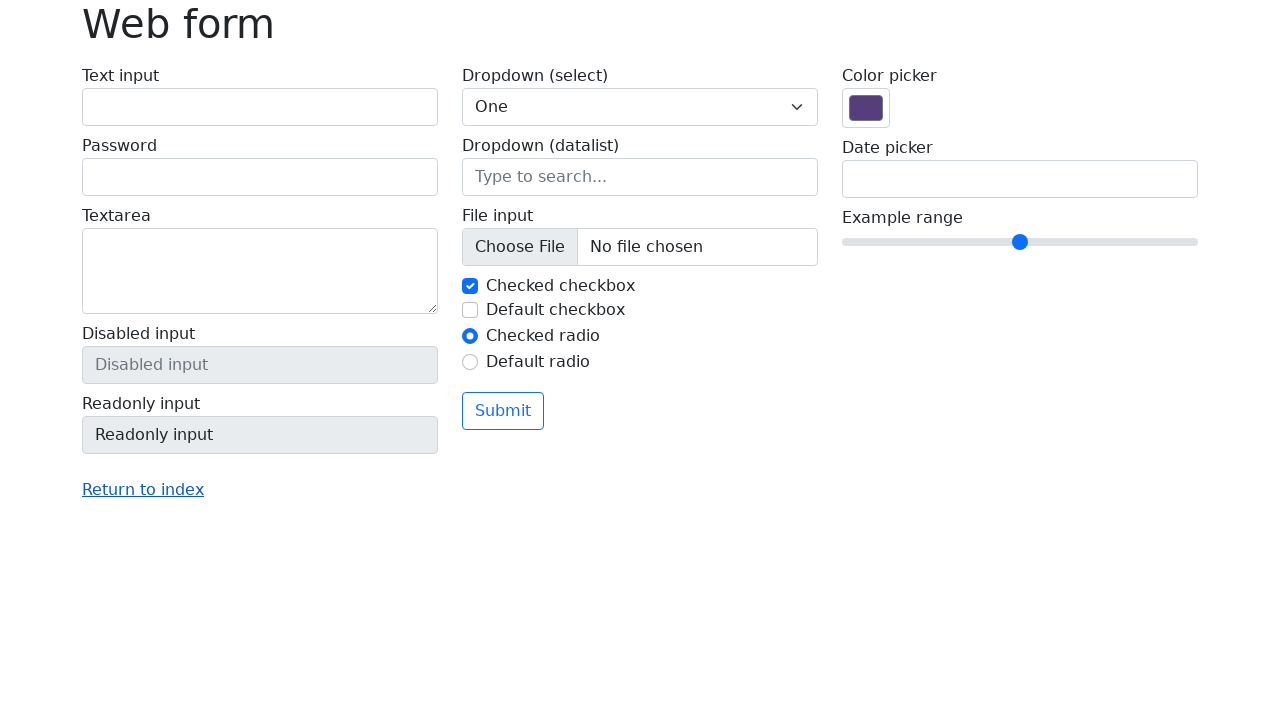

Selected dropdown option '2' on select[name='my-select']
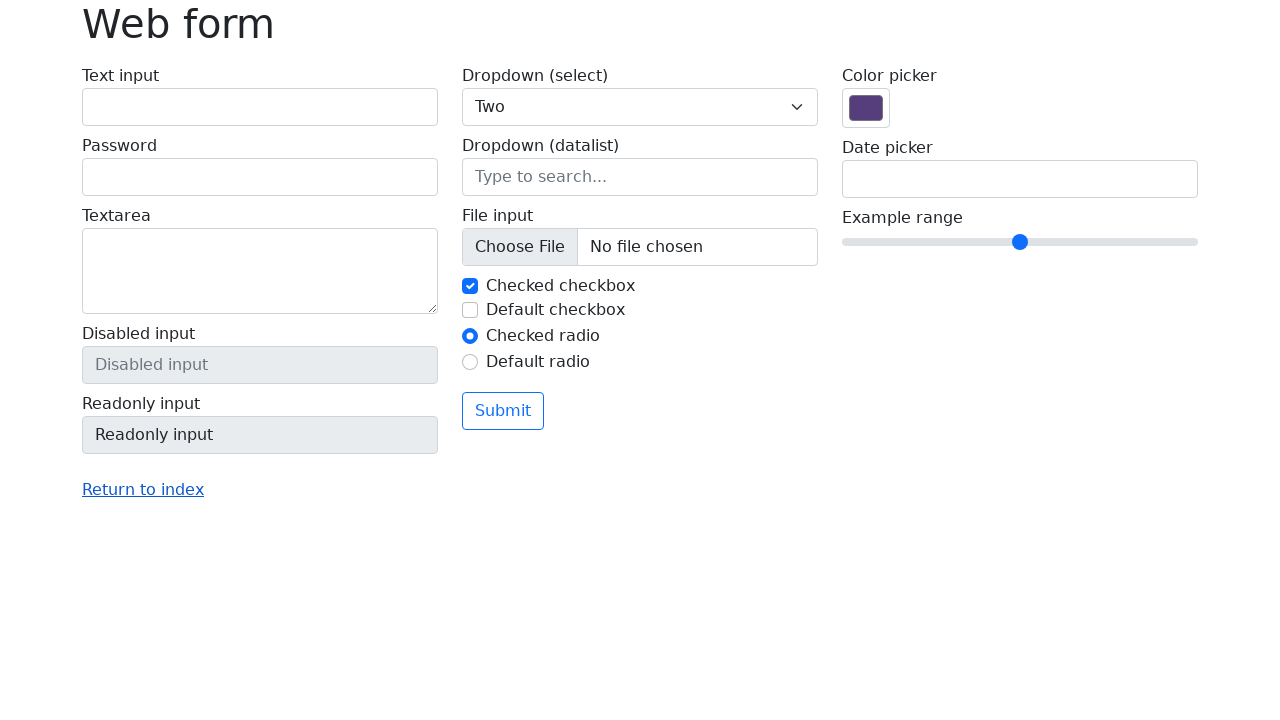

Selected dropdown option '3' on select[name='my-select']
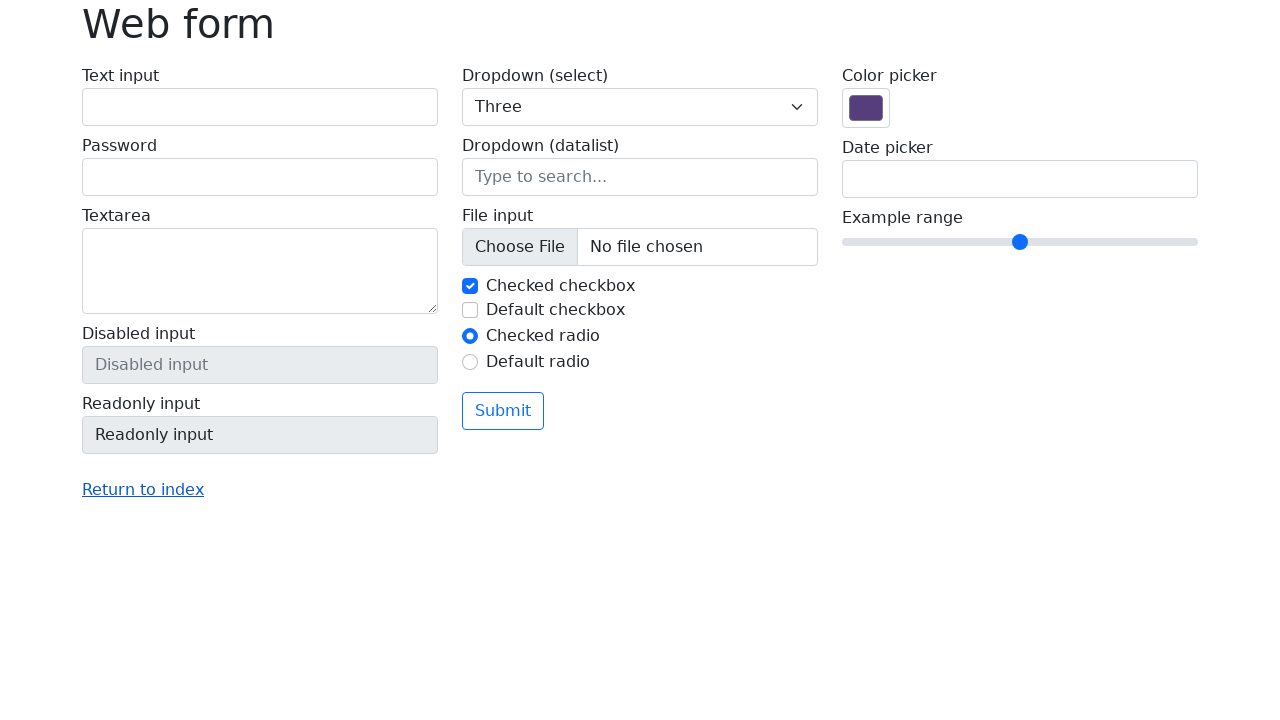

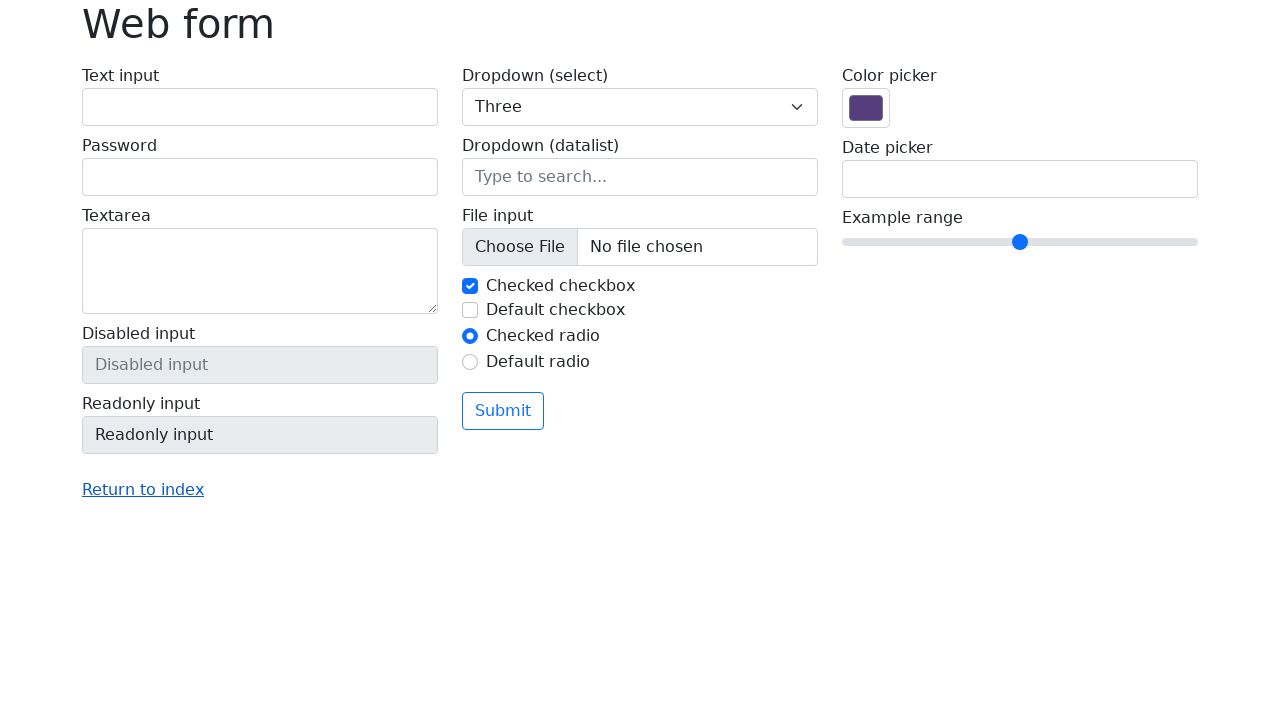